Tests React Semantic UI dropdown by selecting different names and verifying the selection

Starting URL: https://react.semantic-ui.com/maximize/dropdown-example-selection/

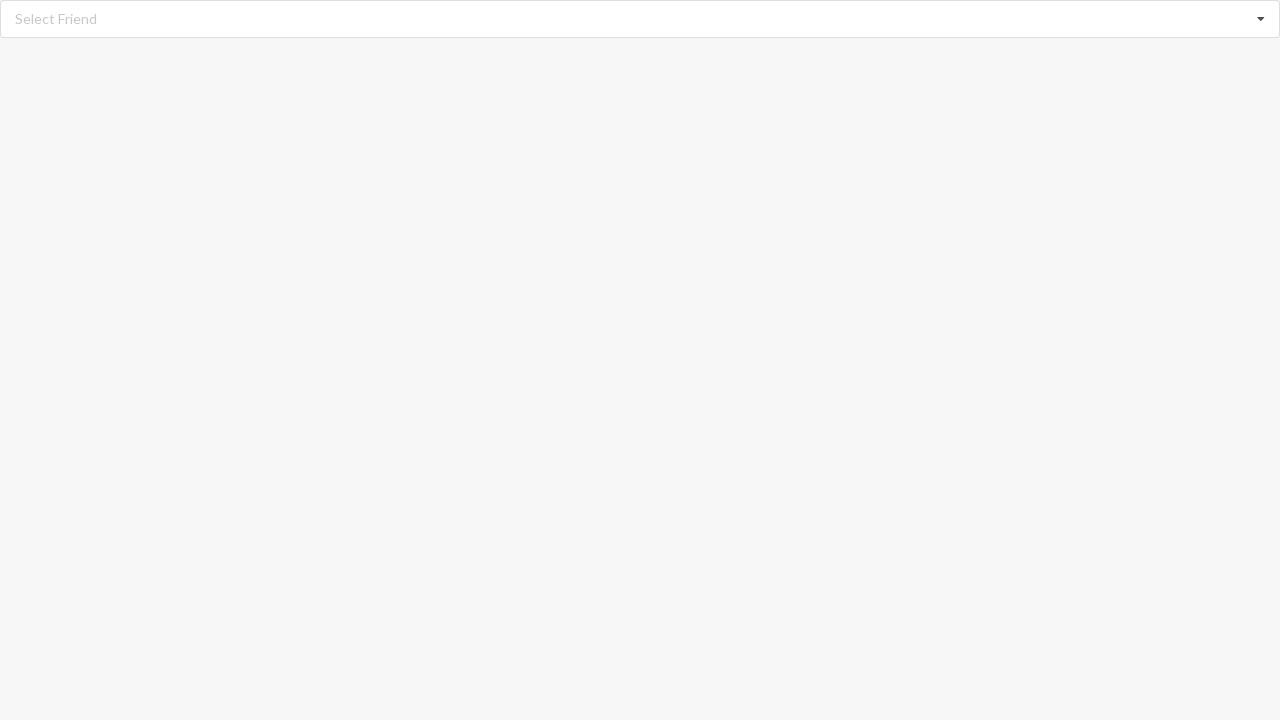

Clicked on dropdown to open options at (640, 19) on xpath=//div[@id='root']//div[contains(@class,'dropdown')]
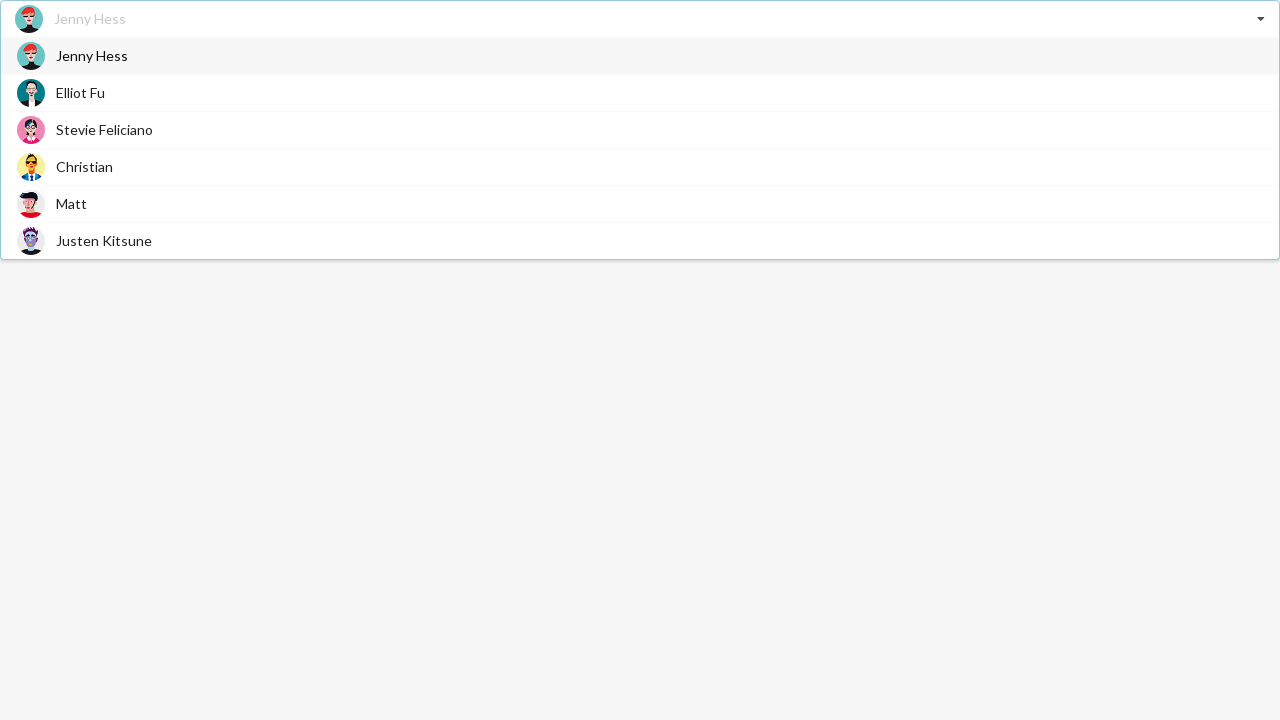

Dropdown options loaded
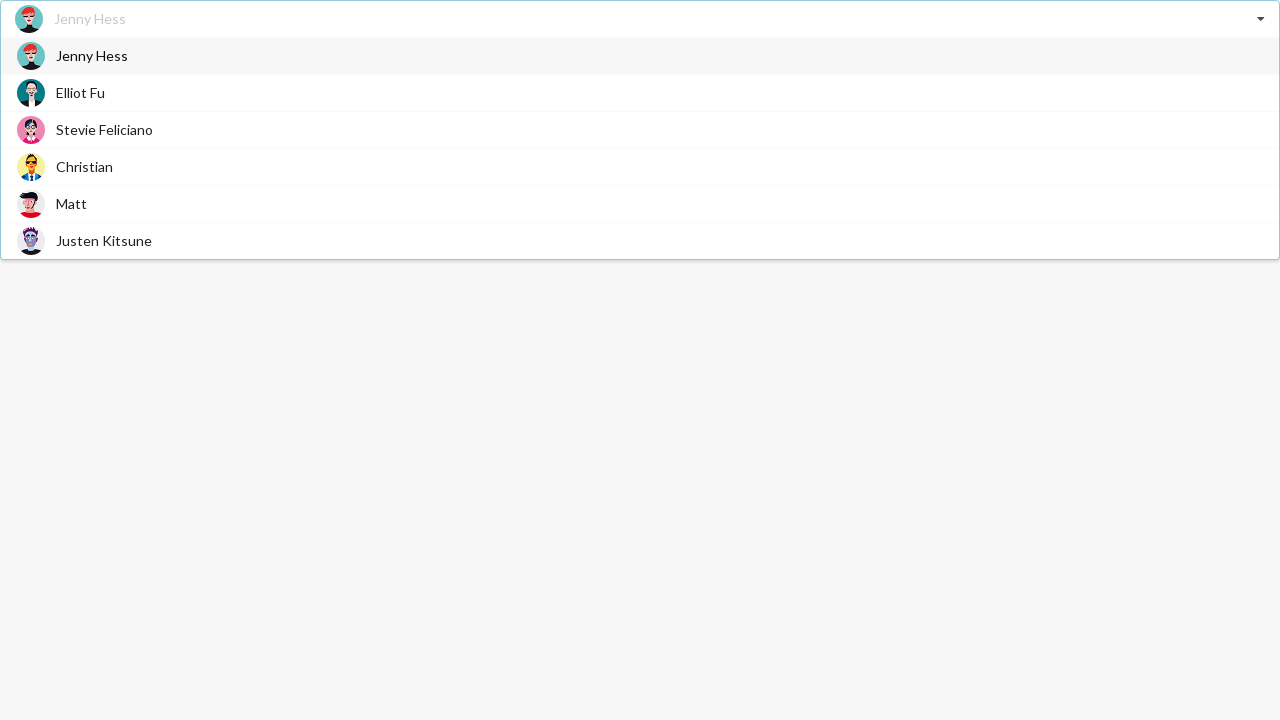

Selected 'Christian' from dropdown at (84, 166) on xpath=//div[@role='option']/span[text()='Christian']
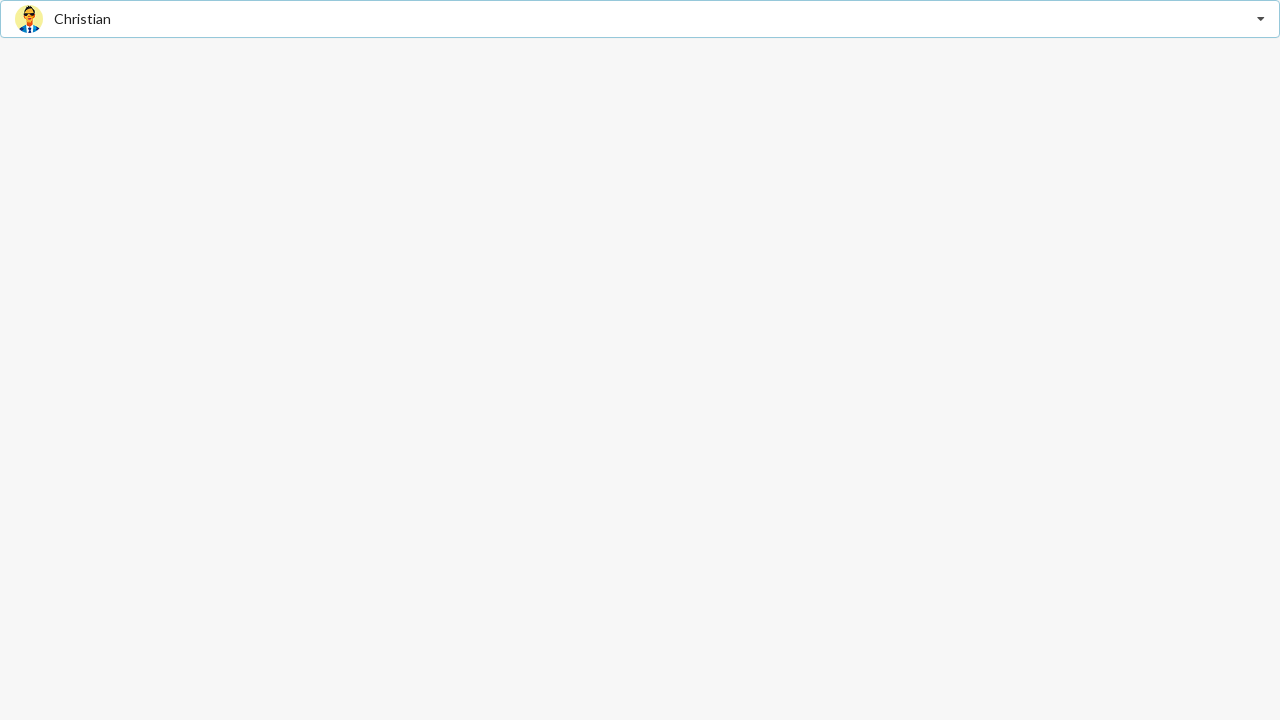

Verified 'Christian' is selected
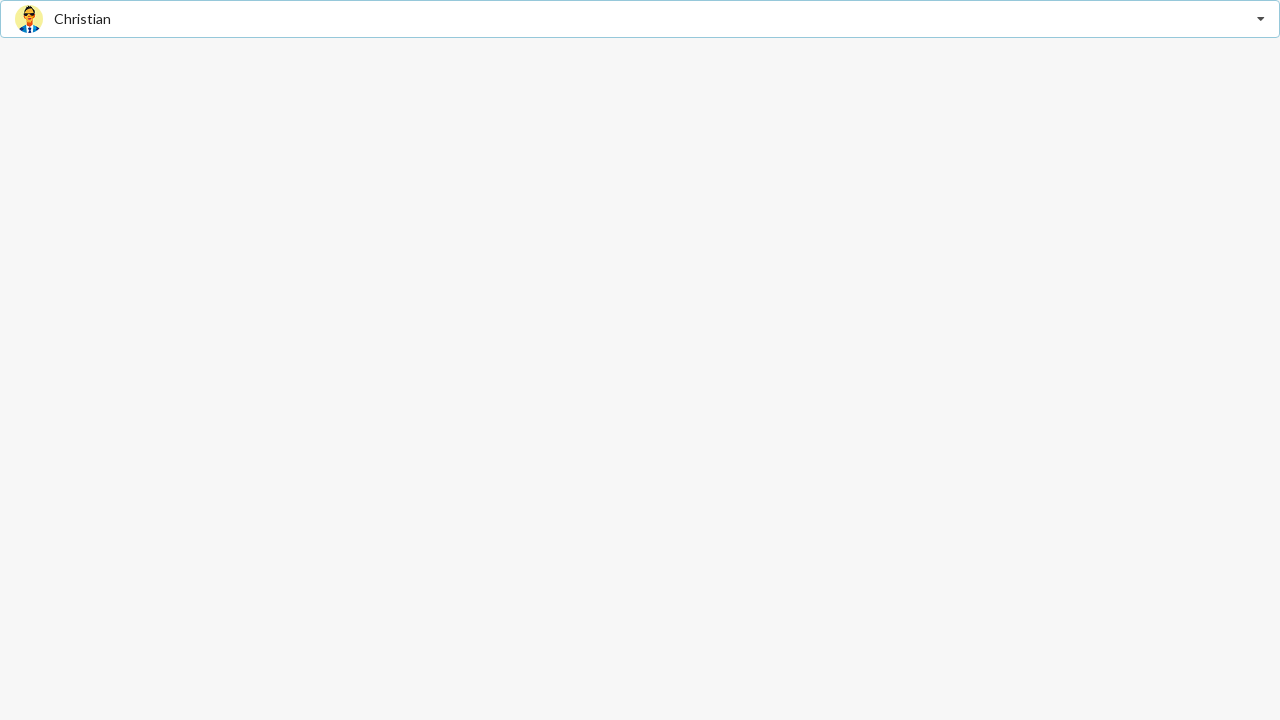

Clicked on dropdown to open options at (640, 19) on xpath=//div[@id='root']//div[contains(@class,'dropdown')]
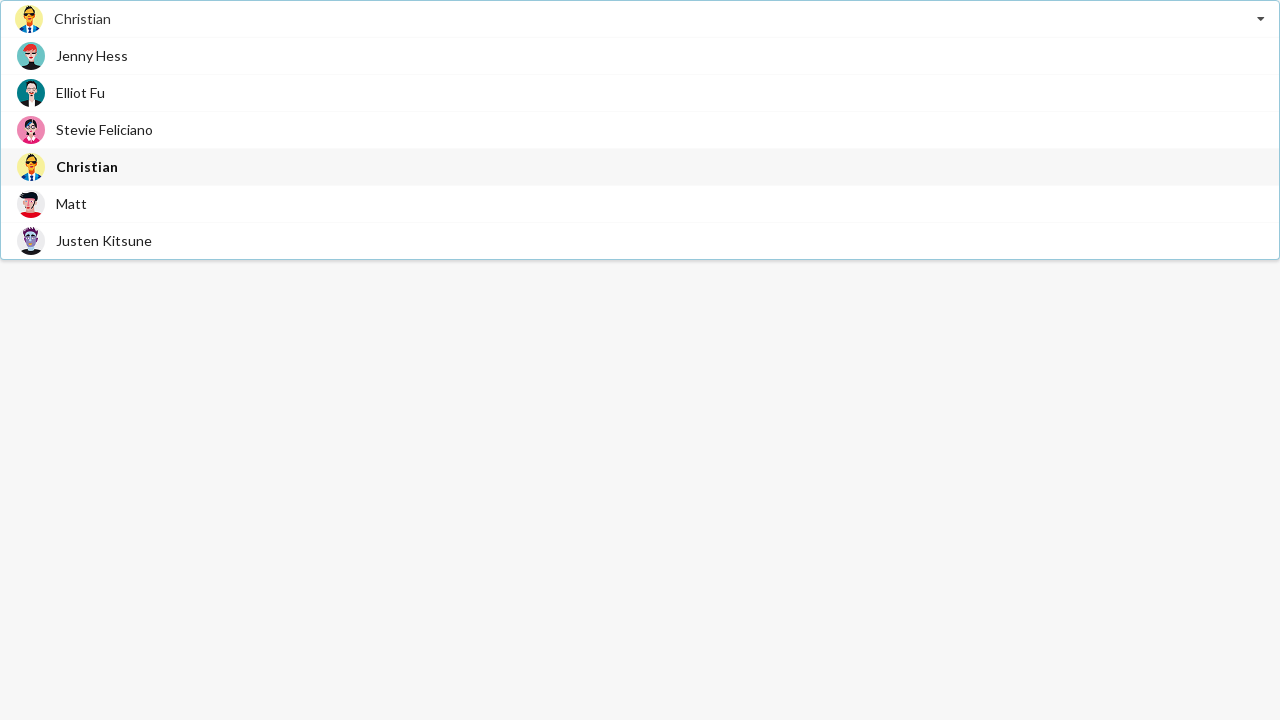

Dropdown options loaded
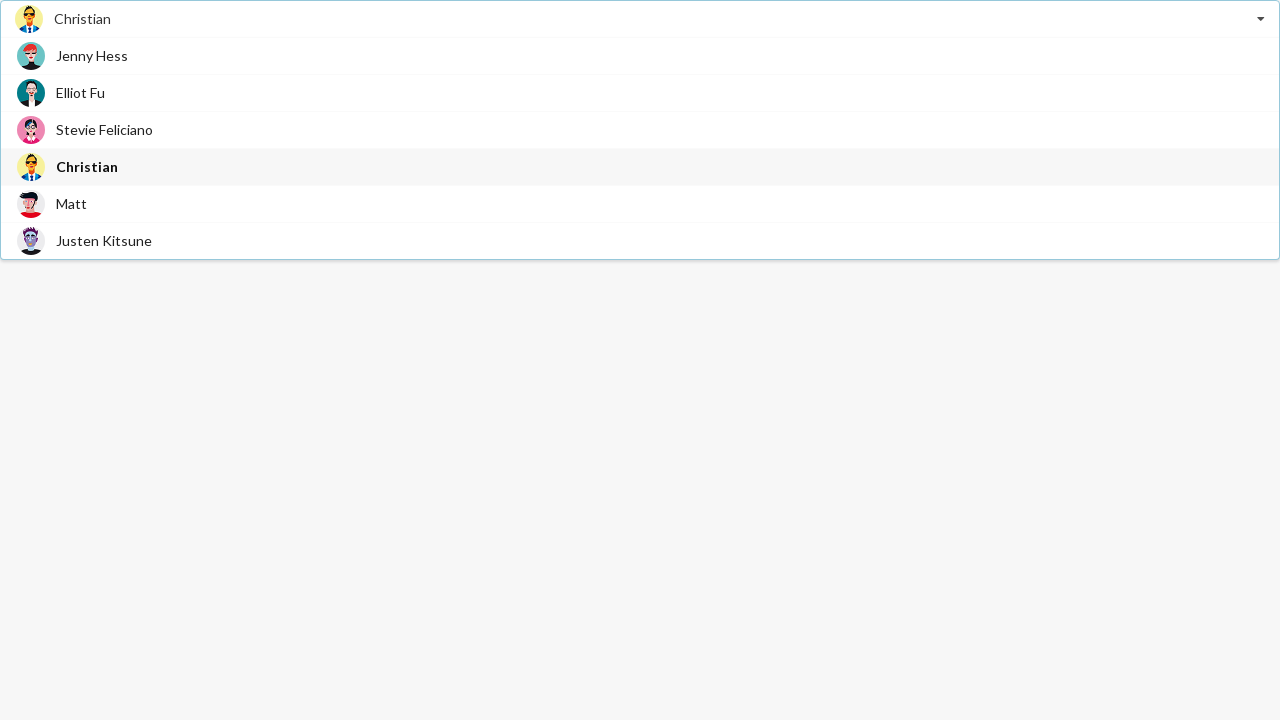

Selected 'Matt' from dropdown at (72, 204) on xpath=//div[@role='option']/span[text()='Matt']
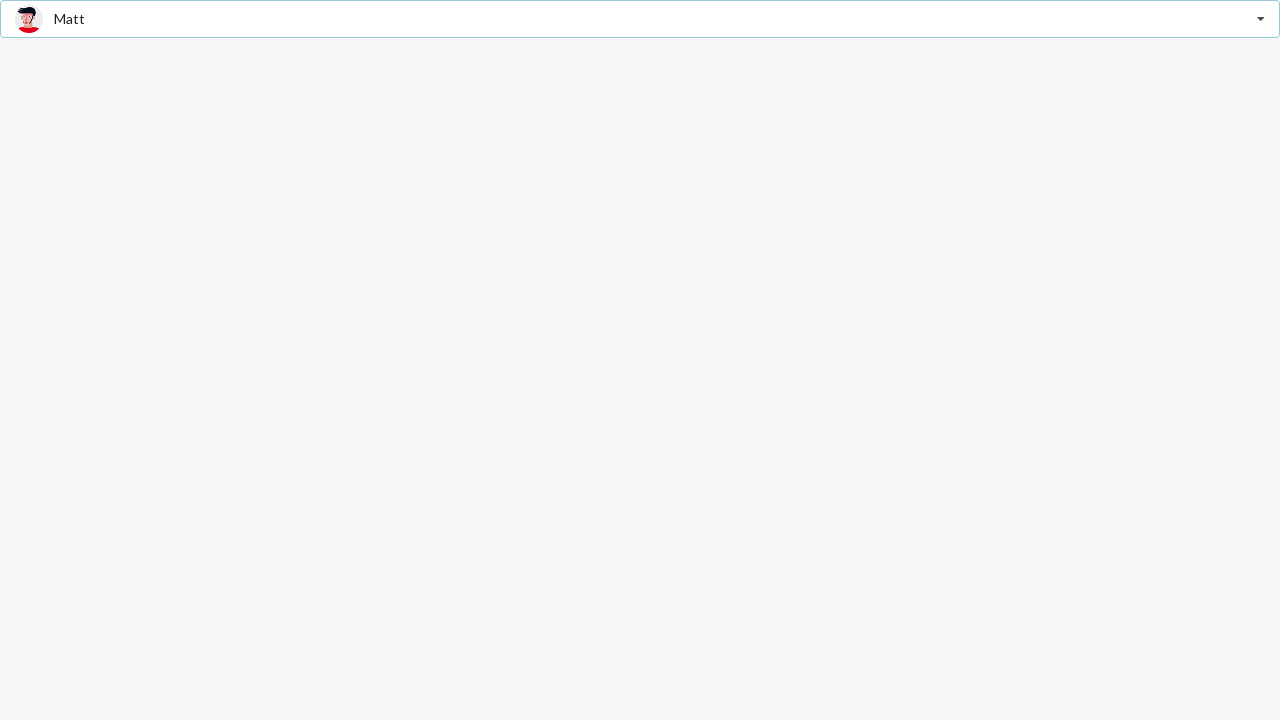

Verified 'Matt' is selected
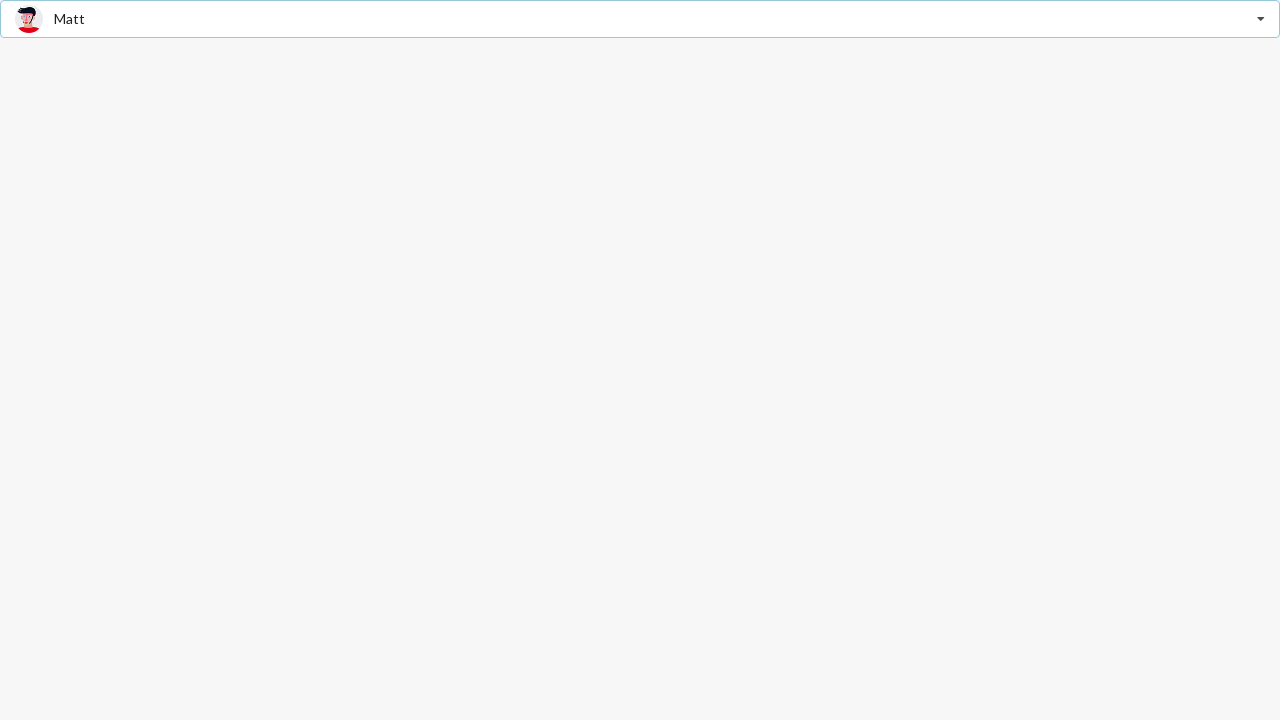

Clicked on dropdown to open options at (640, 19) on xpath=//div[@id='root']//div[contains(@class,'dropdown')]
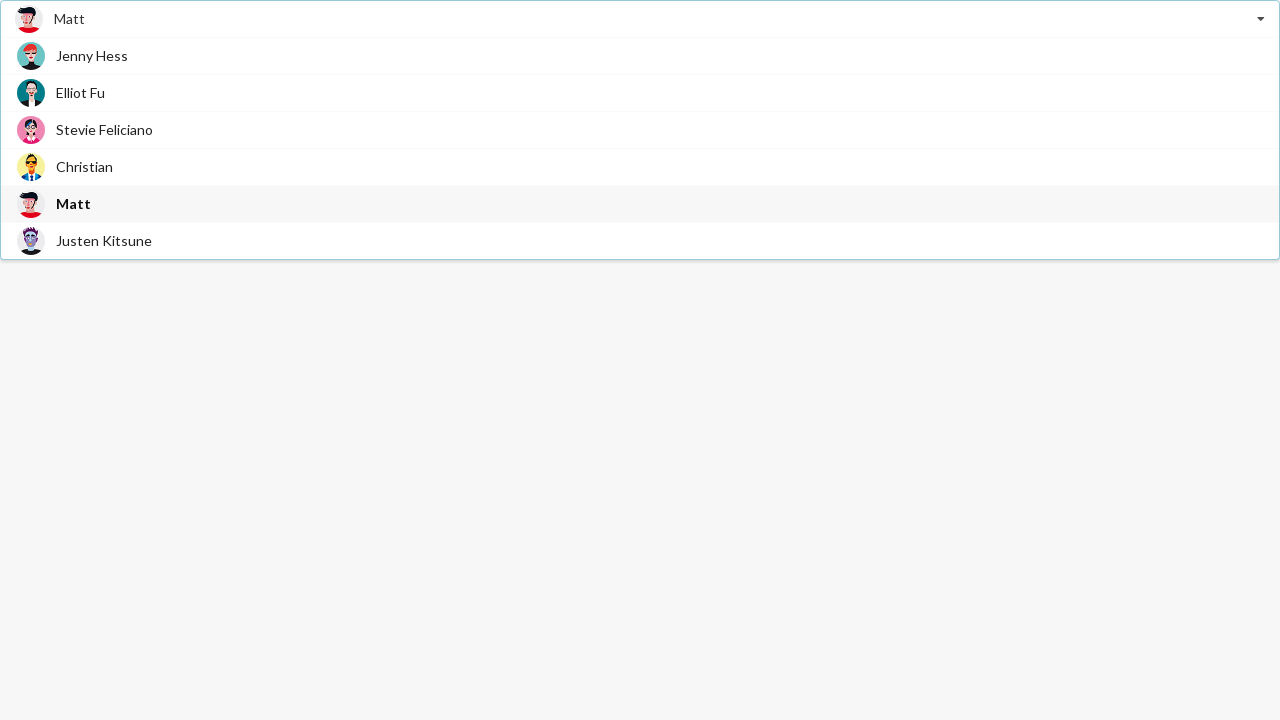

Dropdown options loaded
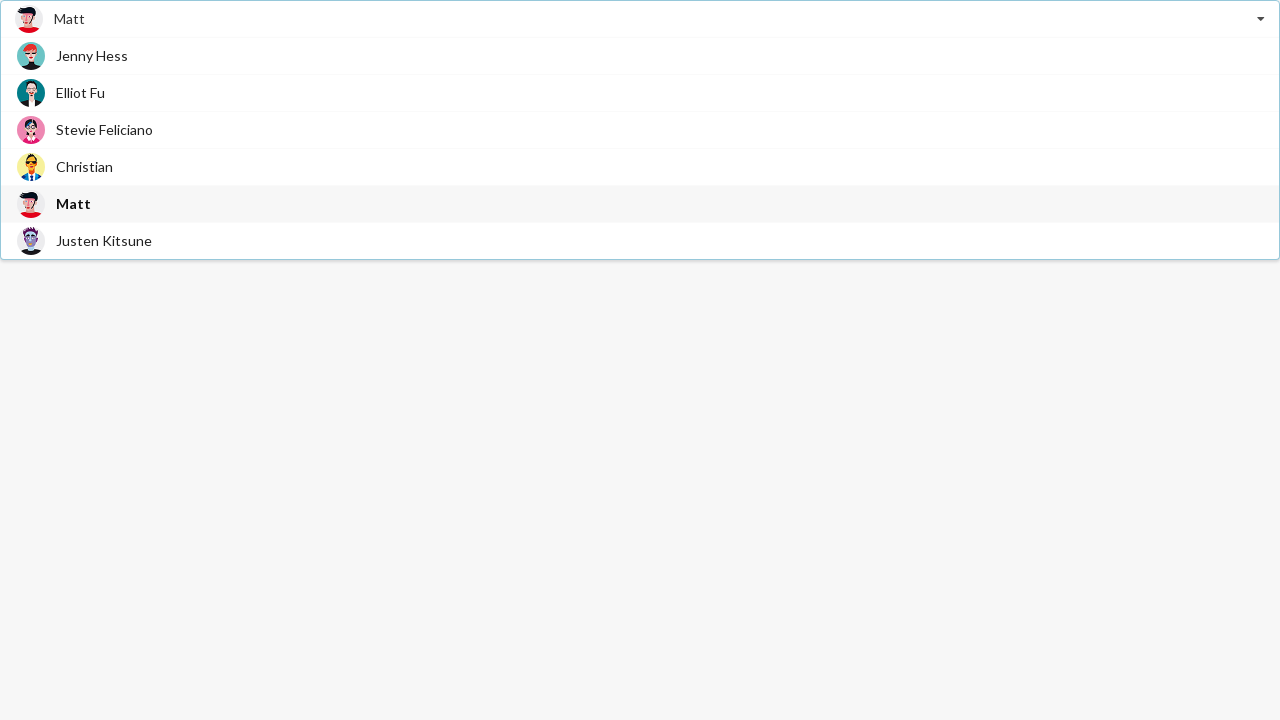

Selected 'Elliot Fu' from dropdown at (80, 92) on xpath=//div[@role='option']/span[text()='Elliot Fu']
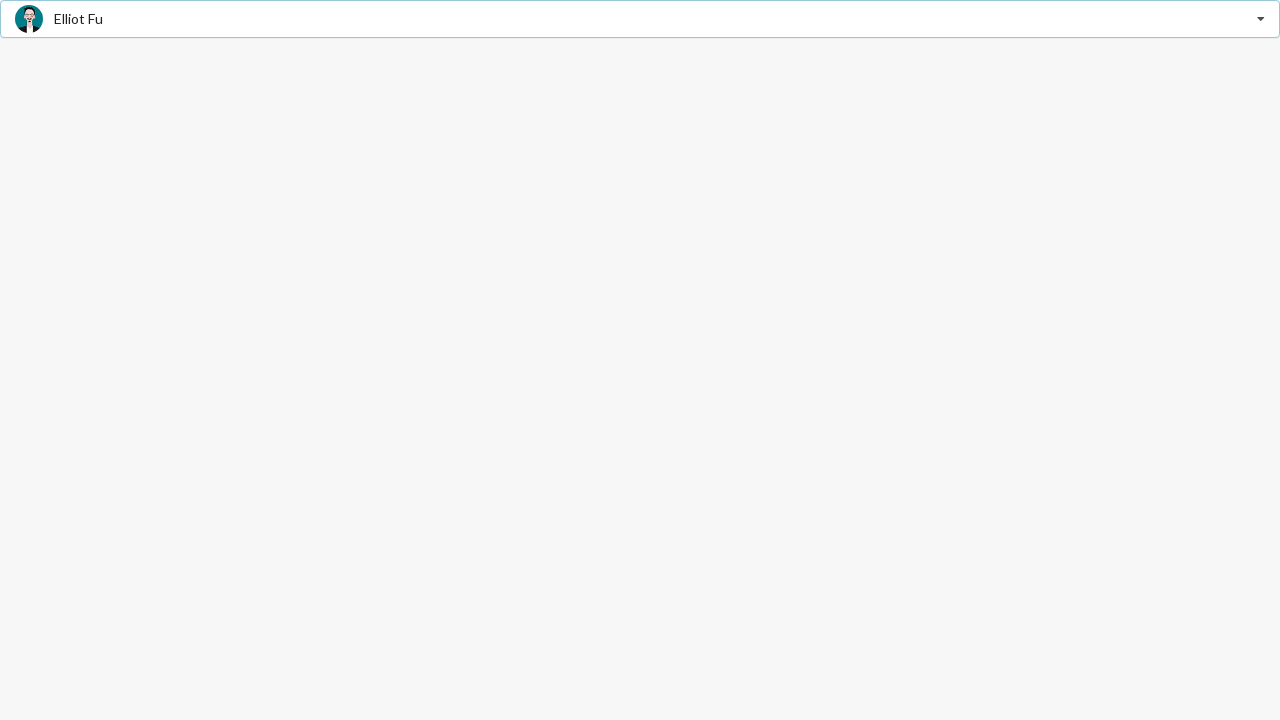

Verified 'Elliot Fu' is selected
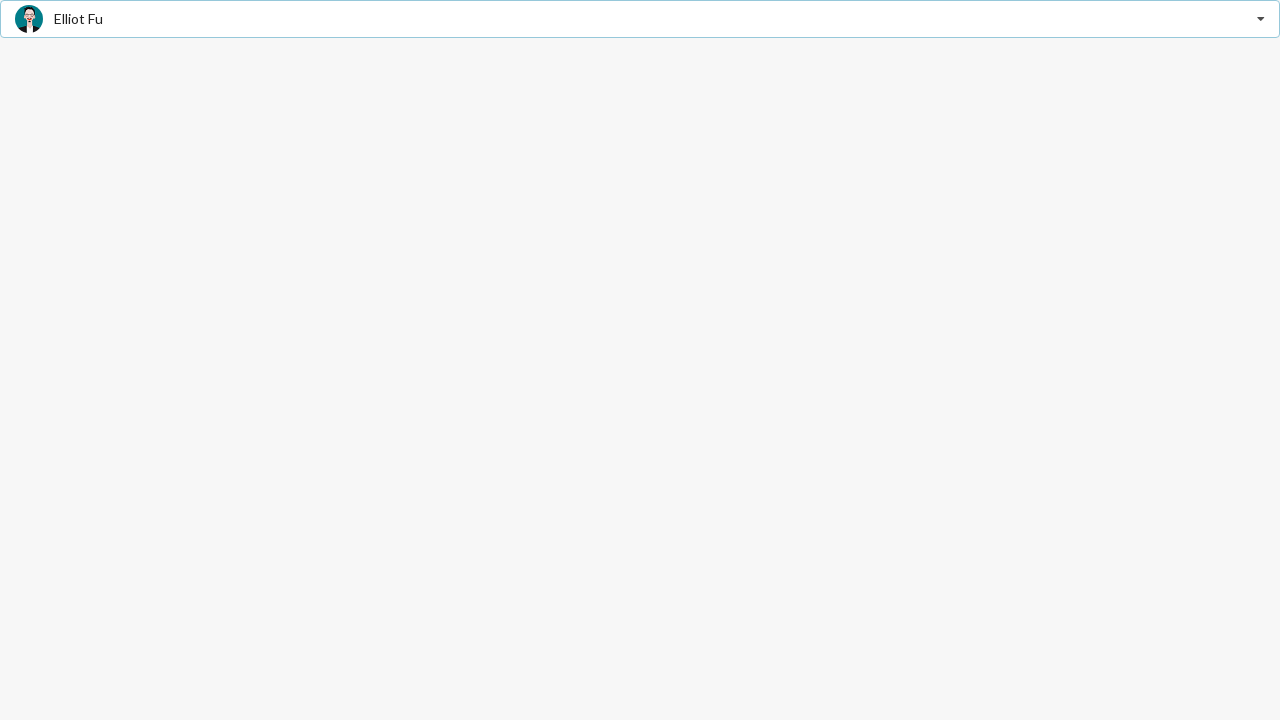

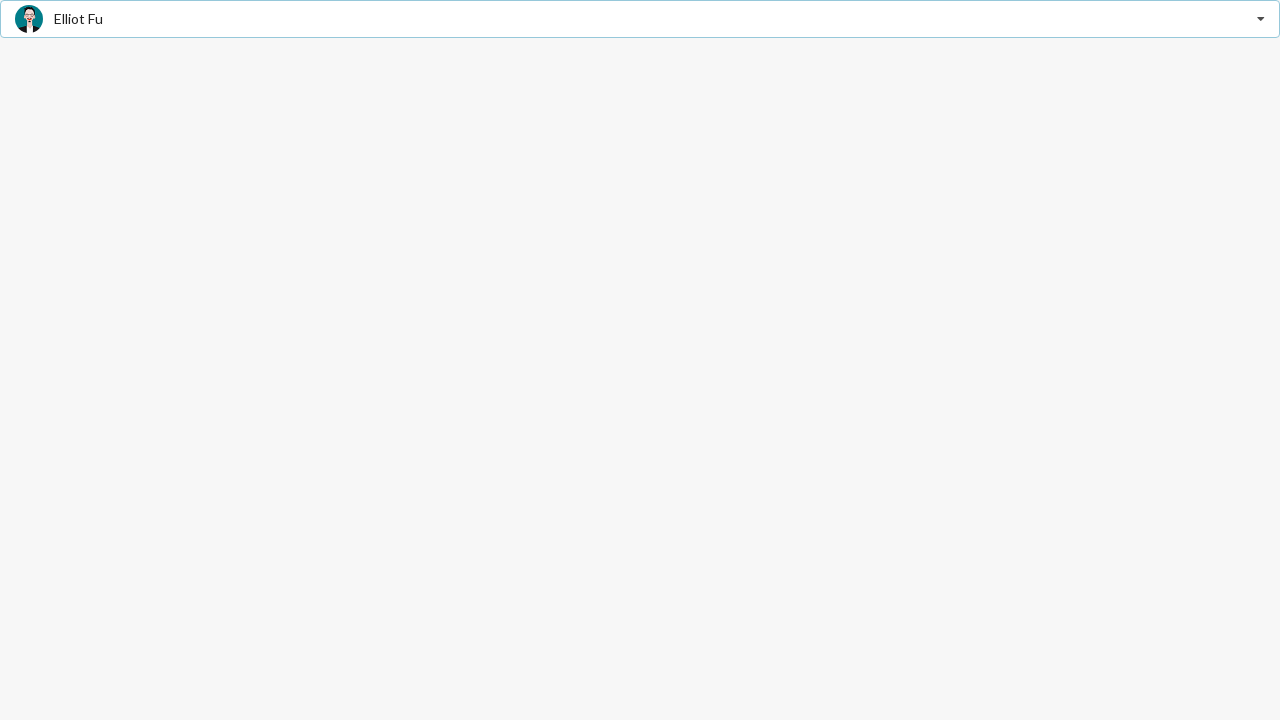